Tests flight search functionality on airtiketa.com by selecting one-way trip, choosing departure and arrival airports, setting a travel date, and submitting the search form to view flight results.

Starting URL: https://www.airtiketa.com

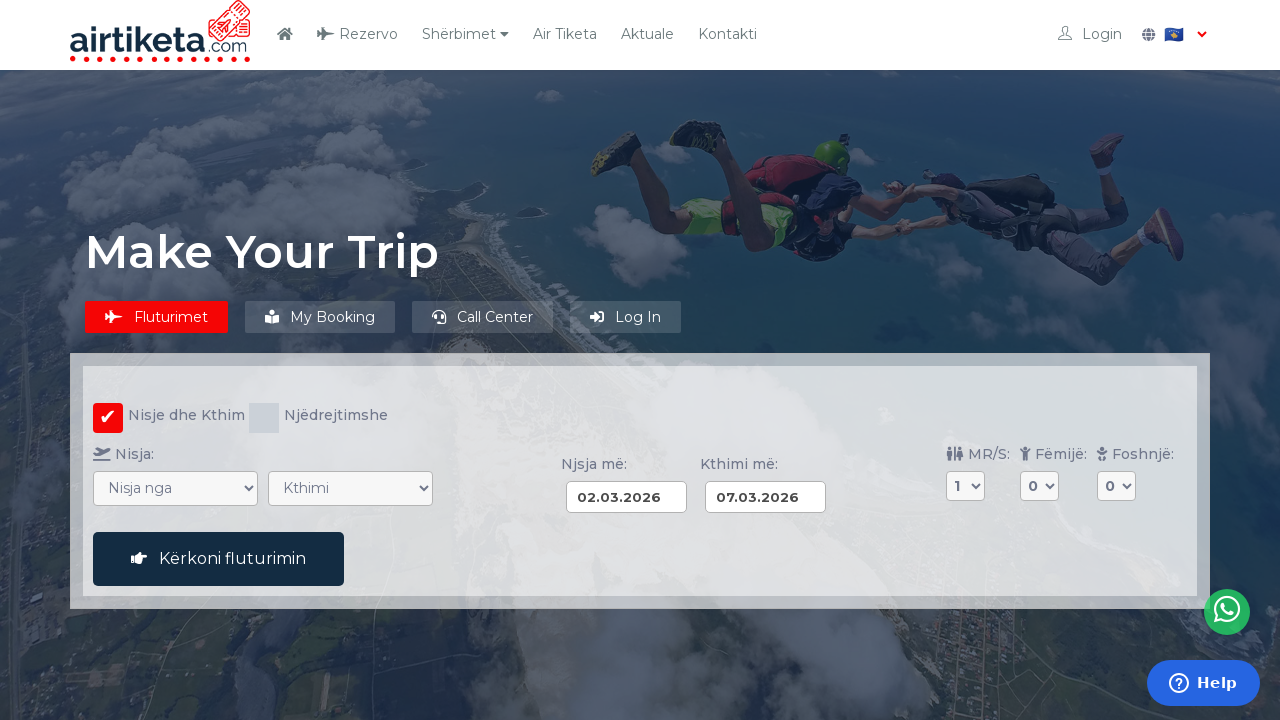

Clicked the 'One-way' trip radio button at (264, 418) on input[value="ow"]
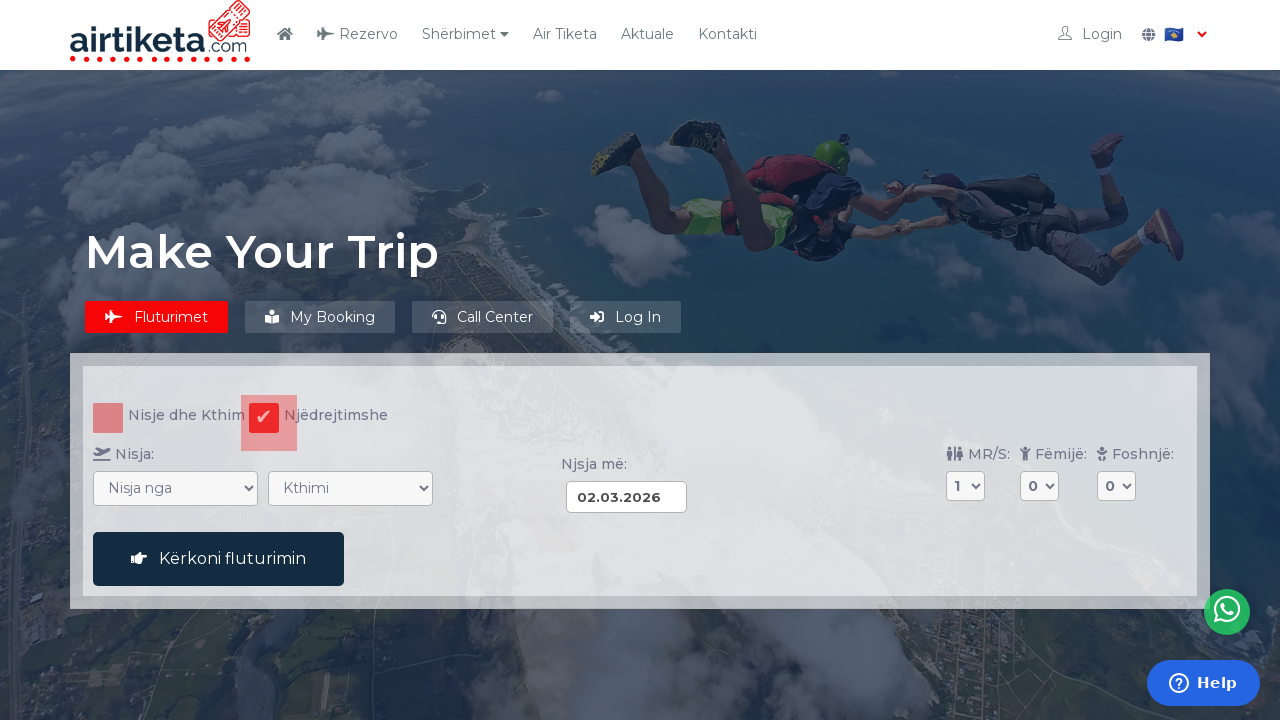

Selected Pristina (PRN) as departure airport on select[name="VON"]
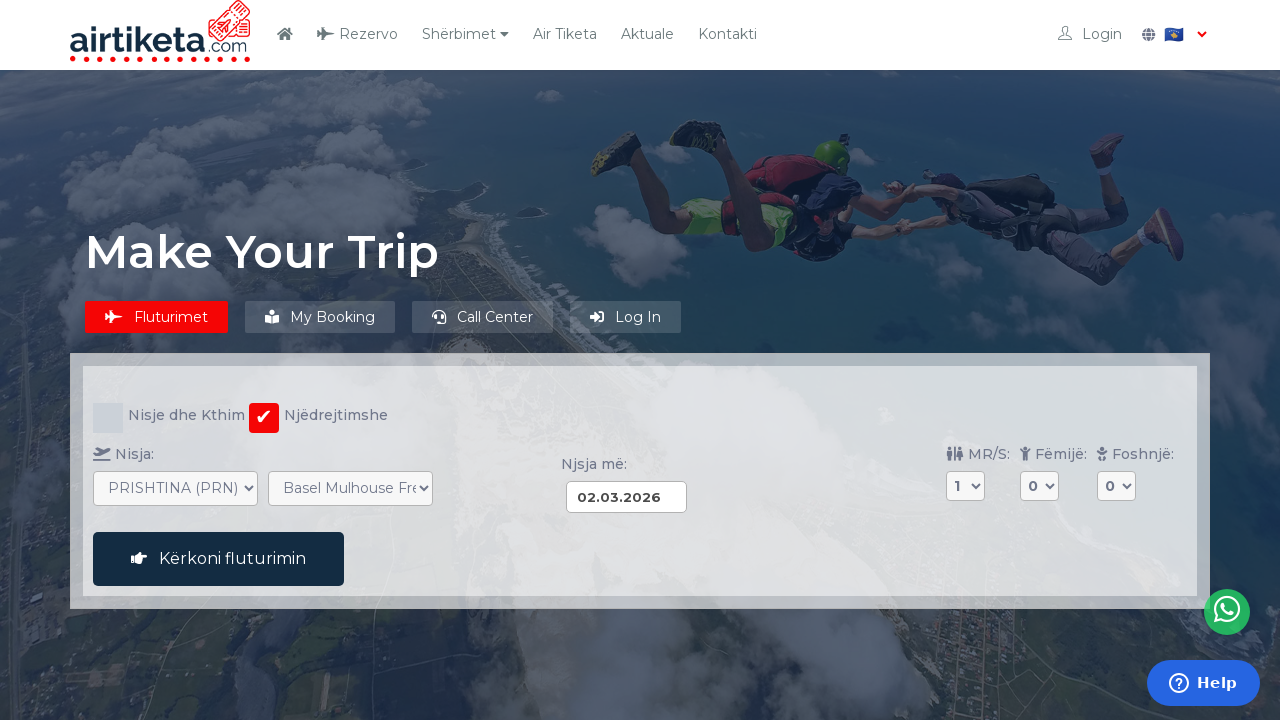

Selected Munich (MUC) as arrival airport on select[name="NACH"]
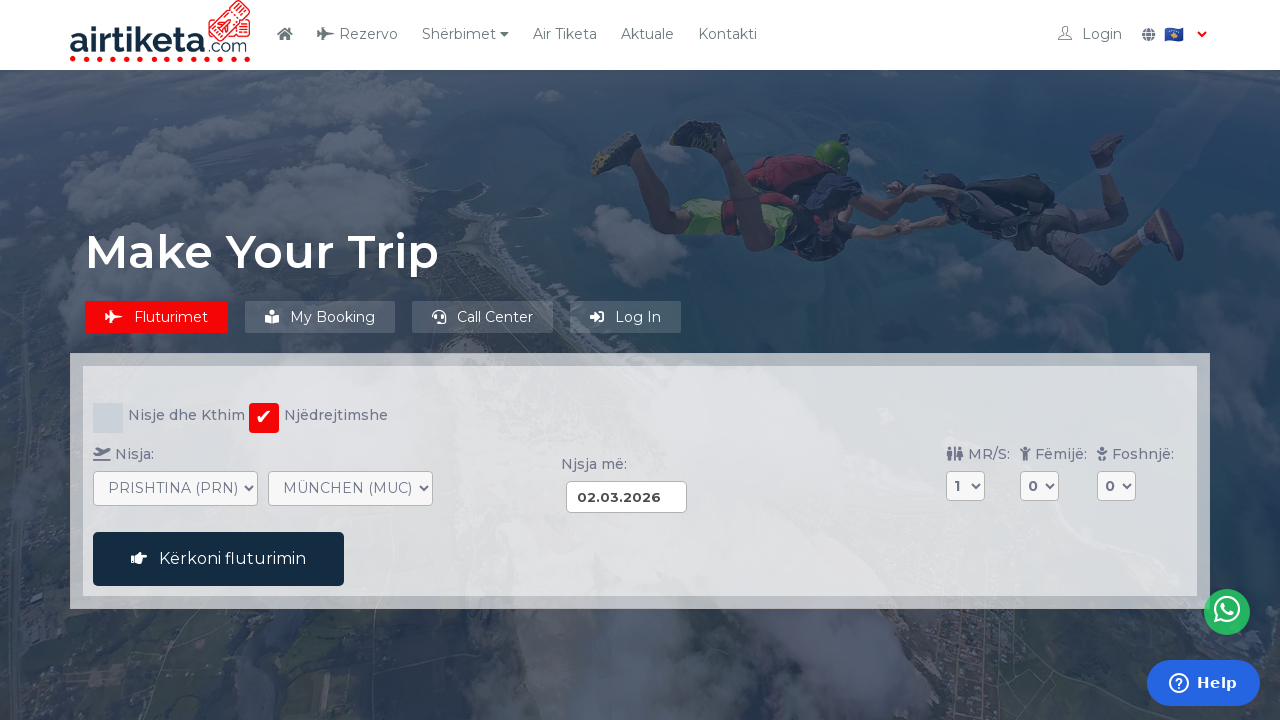

Set departure date to 08.03.2026 (7 days from now) on input[name="DATUM_HIN"]
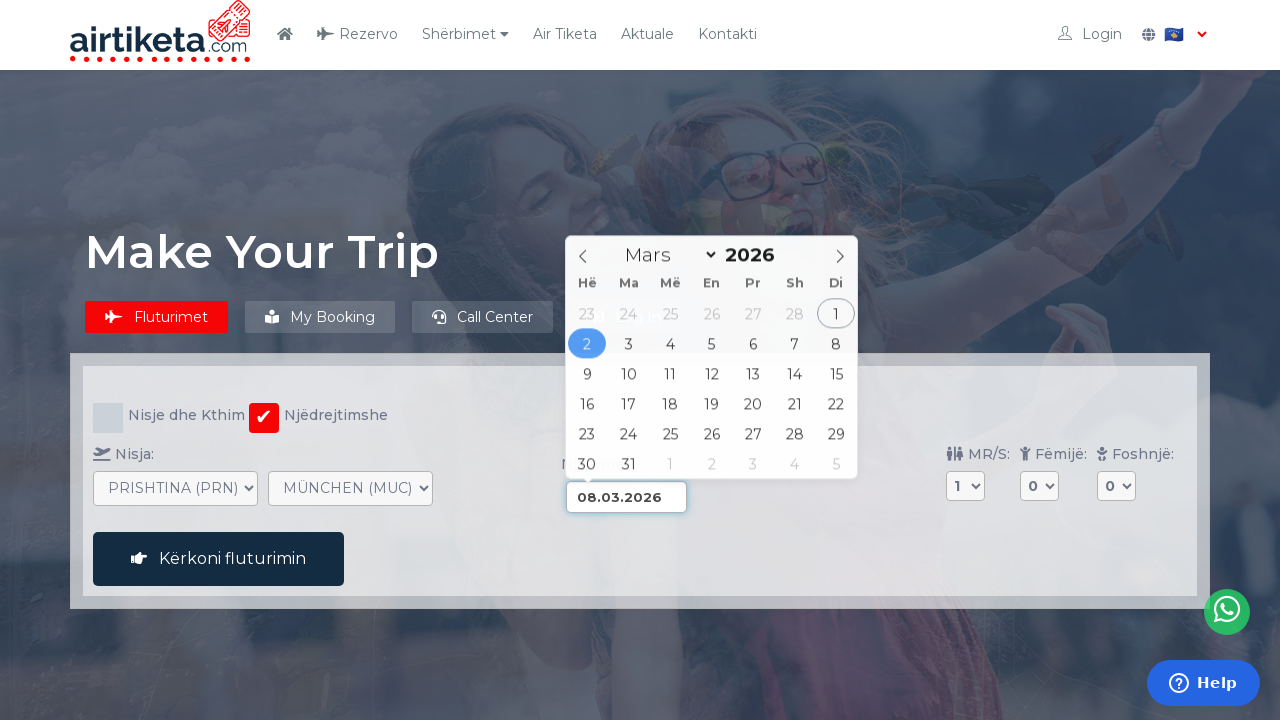

Search button became visible
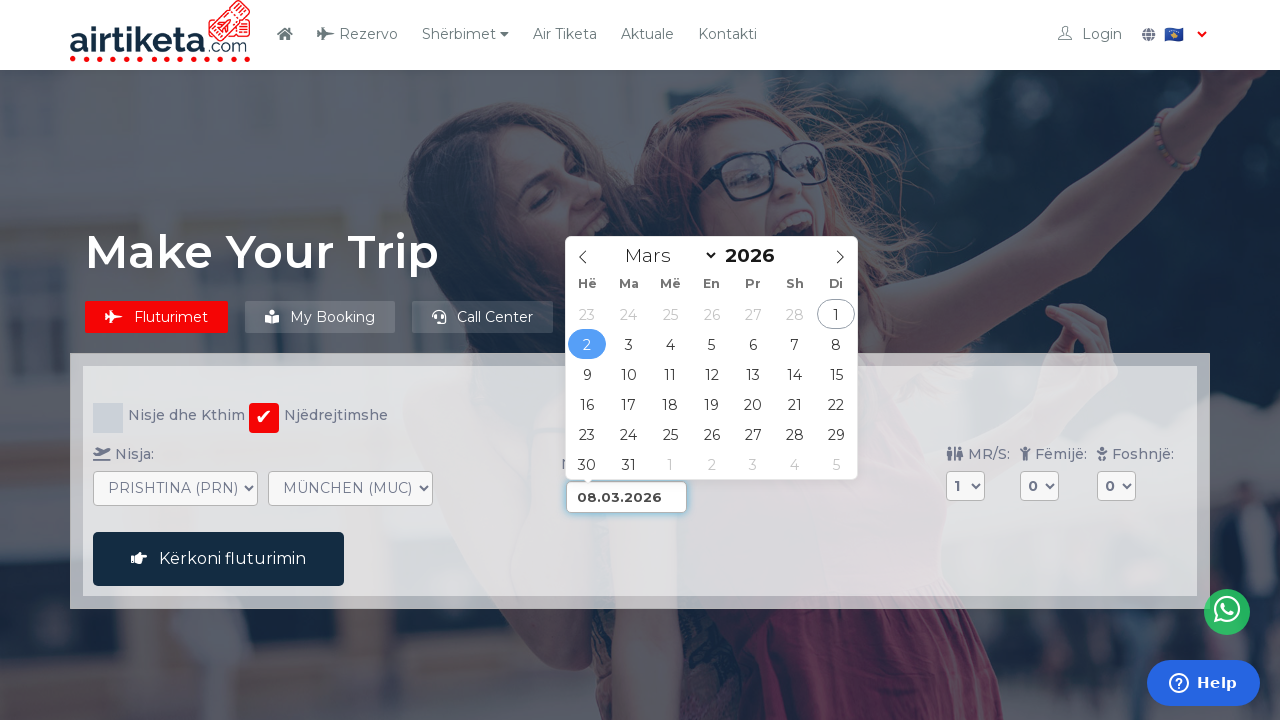

Clicked the search button to submit flight search at (218, 559) on button#buchen_aktion
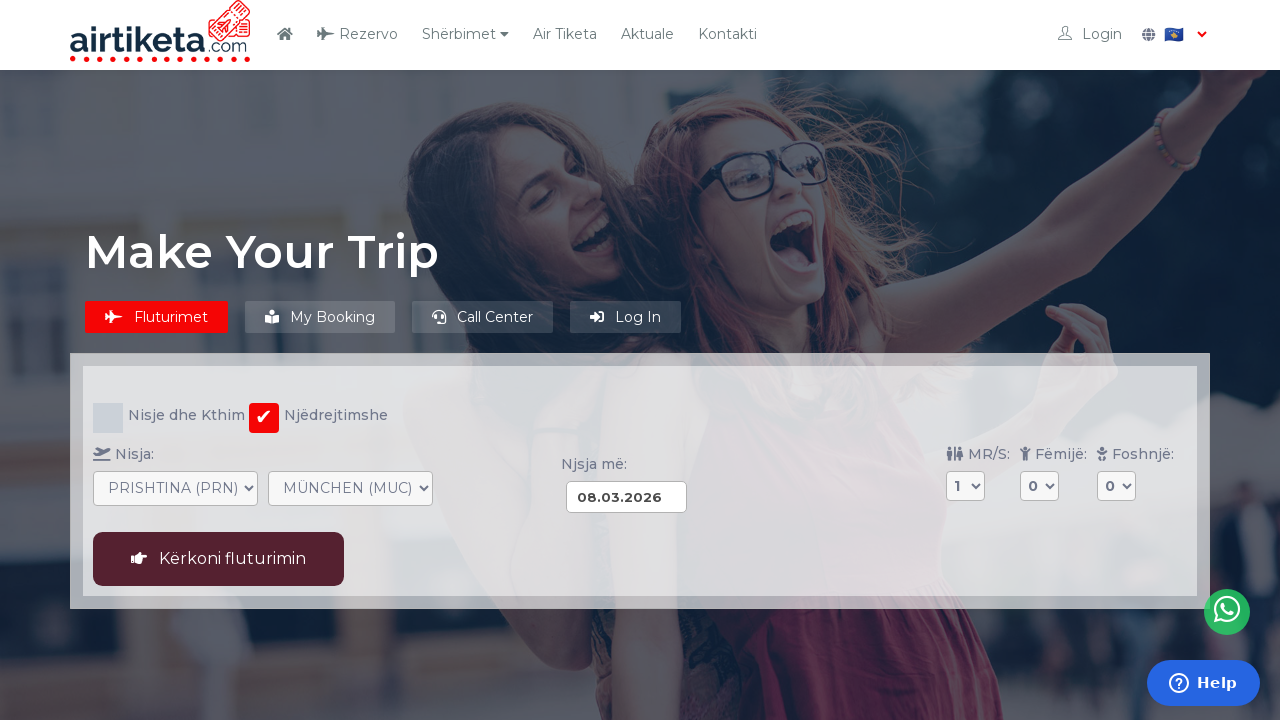

Results page loaded with network idle state
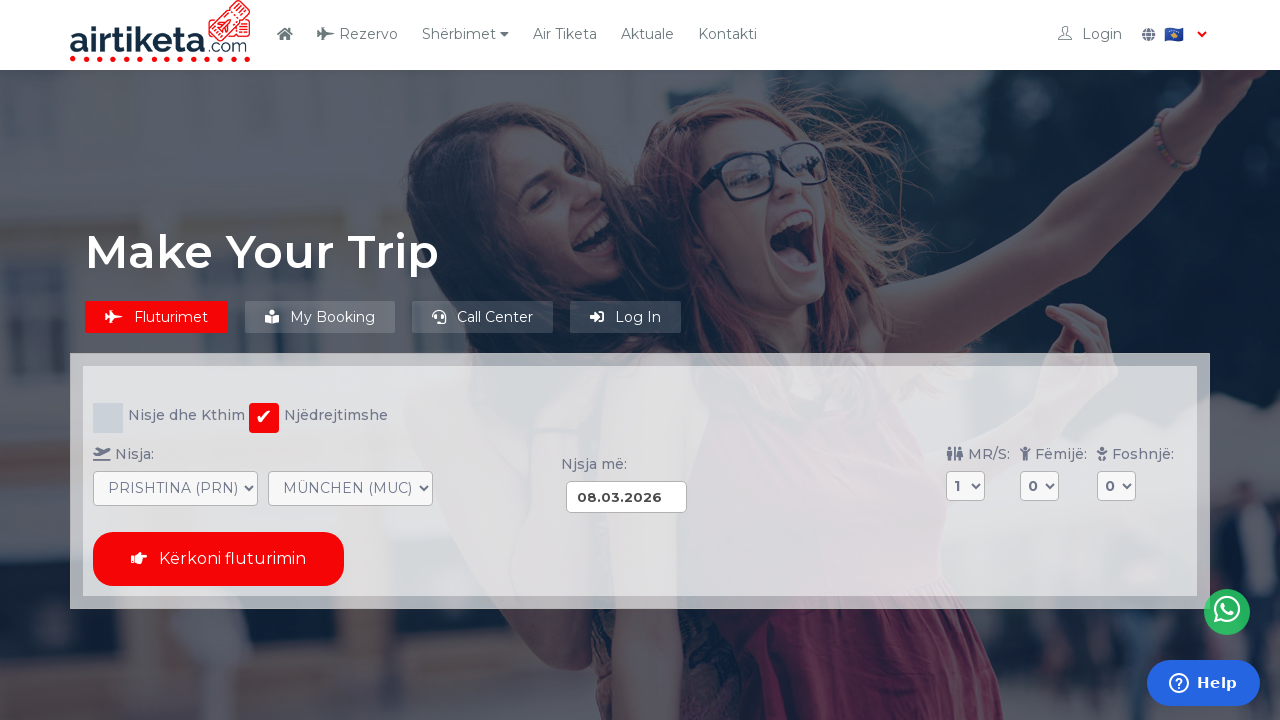

Flight results table appeared with available flight options
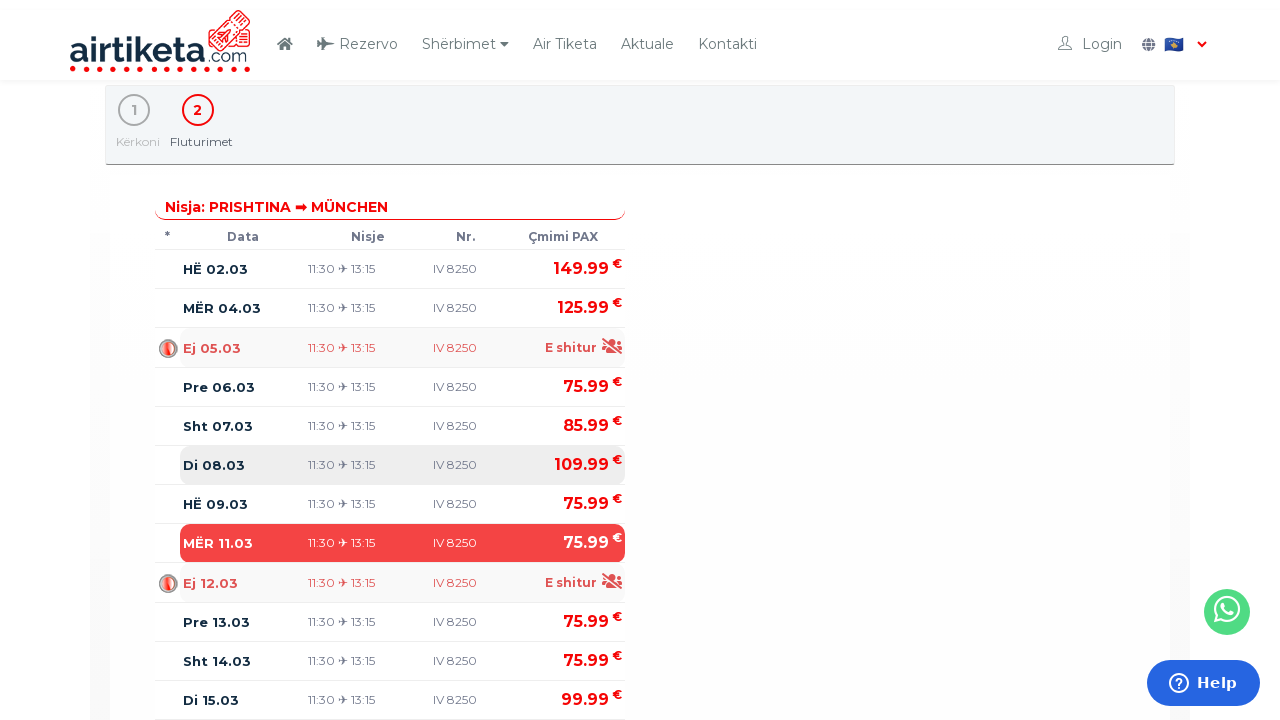

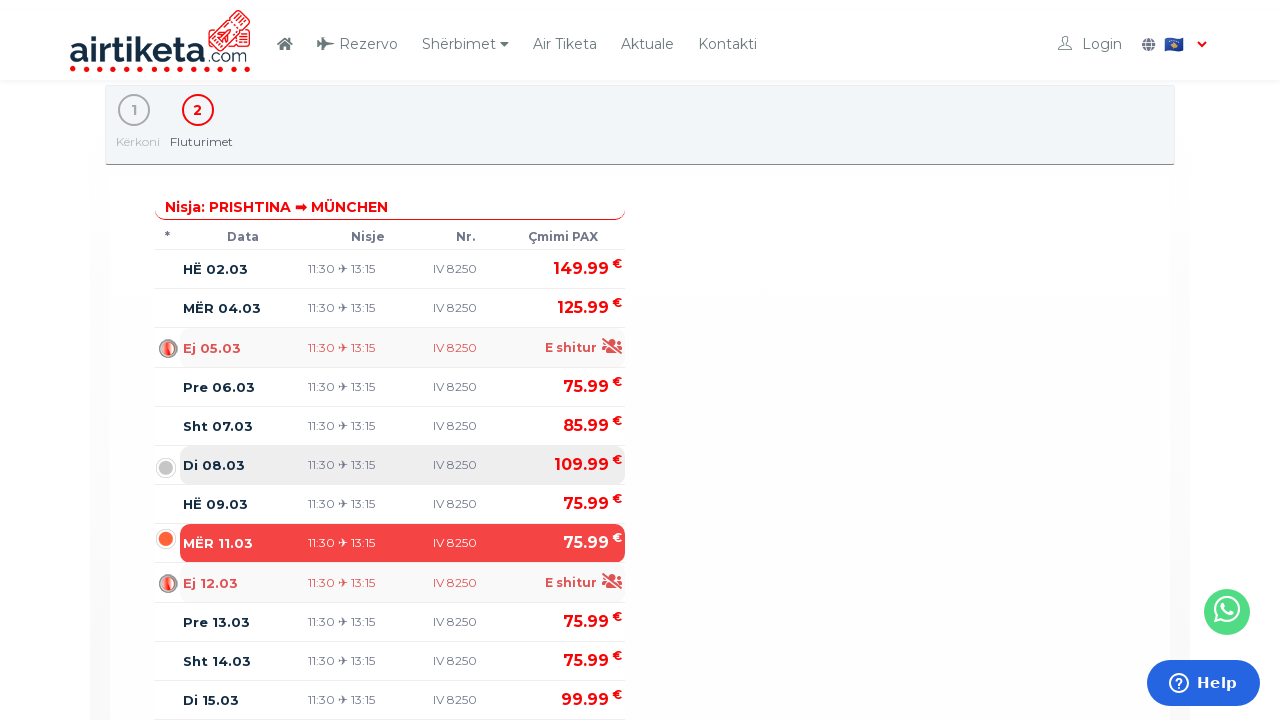